Tests dynamic content loading by clicking a button and waiting for hidden content to become visible

Starting URL: https://the-internet.herokuapp.com/dynamic_loading/2

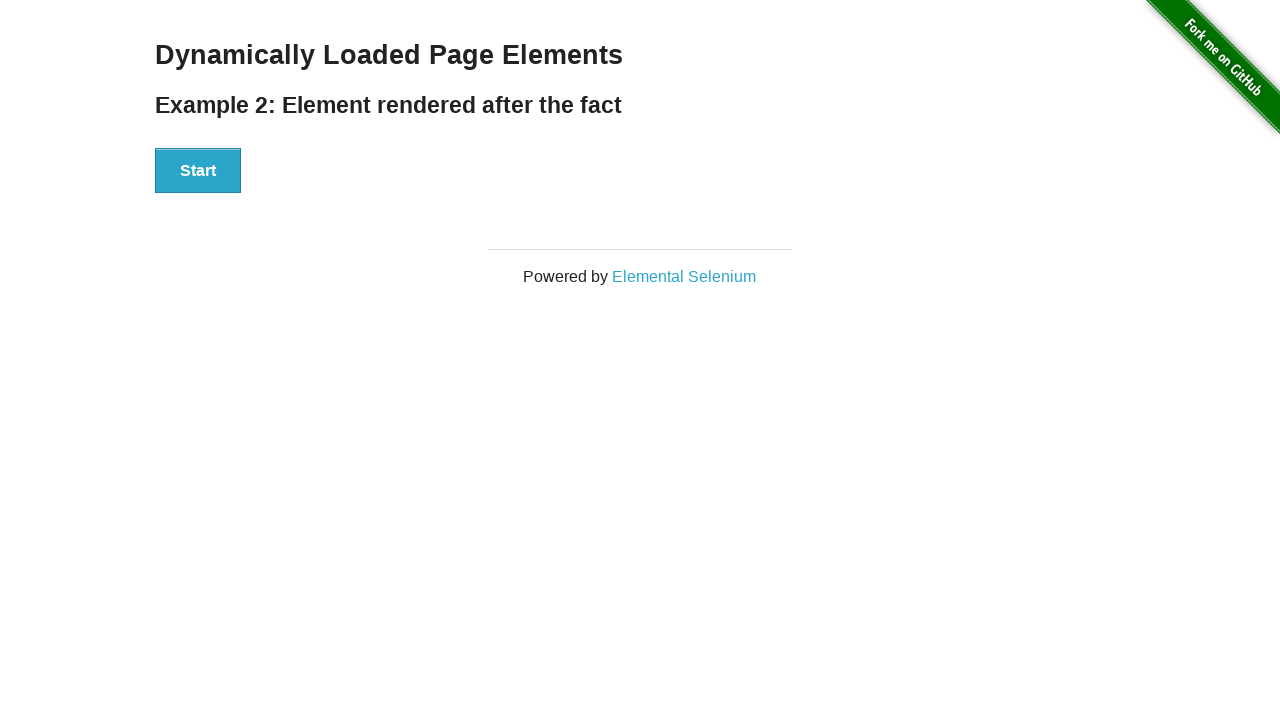

Clicked the Start button to trigger dynamic loading at (198, 171) on xpath=//button[text()="Start"]
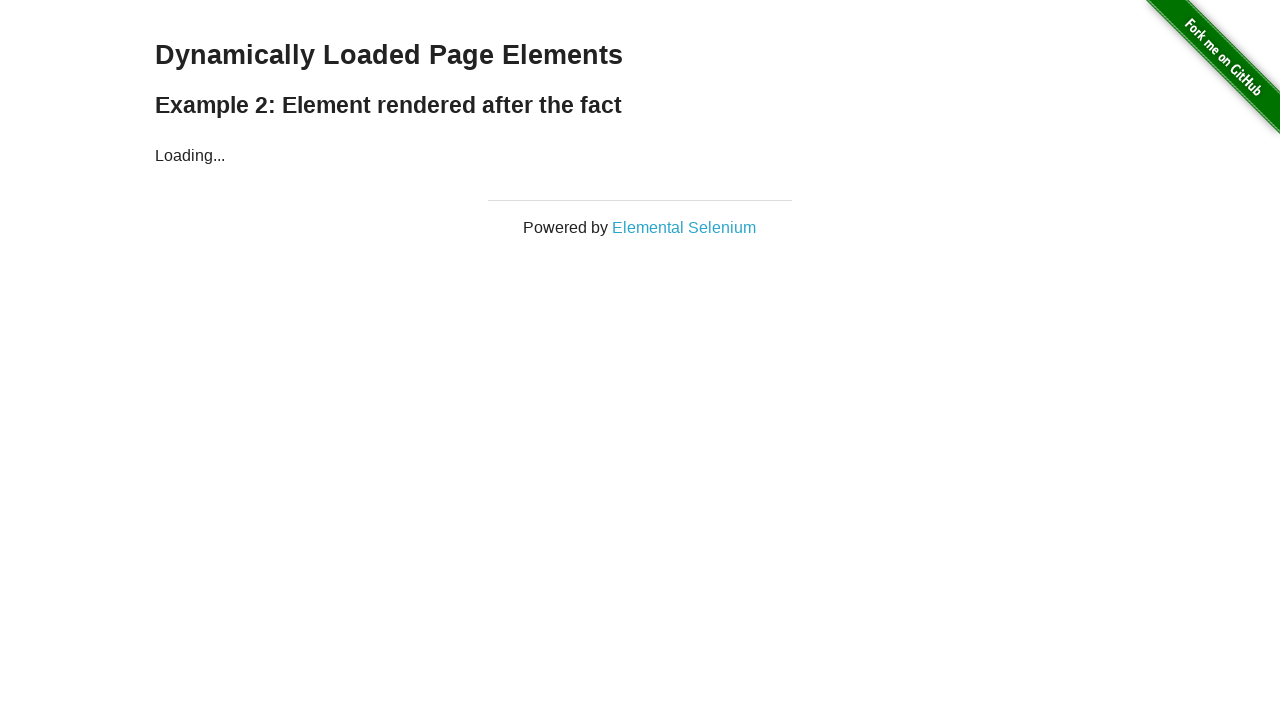

Waited for dynamically loaded content (#finish) to become visible
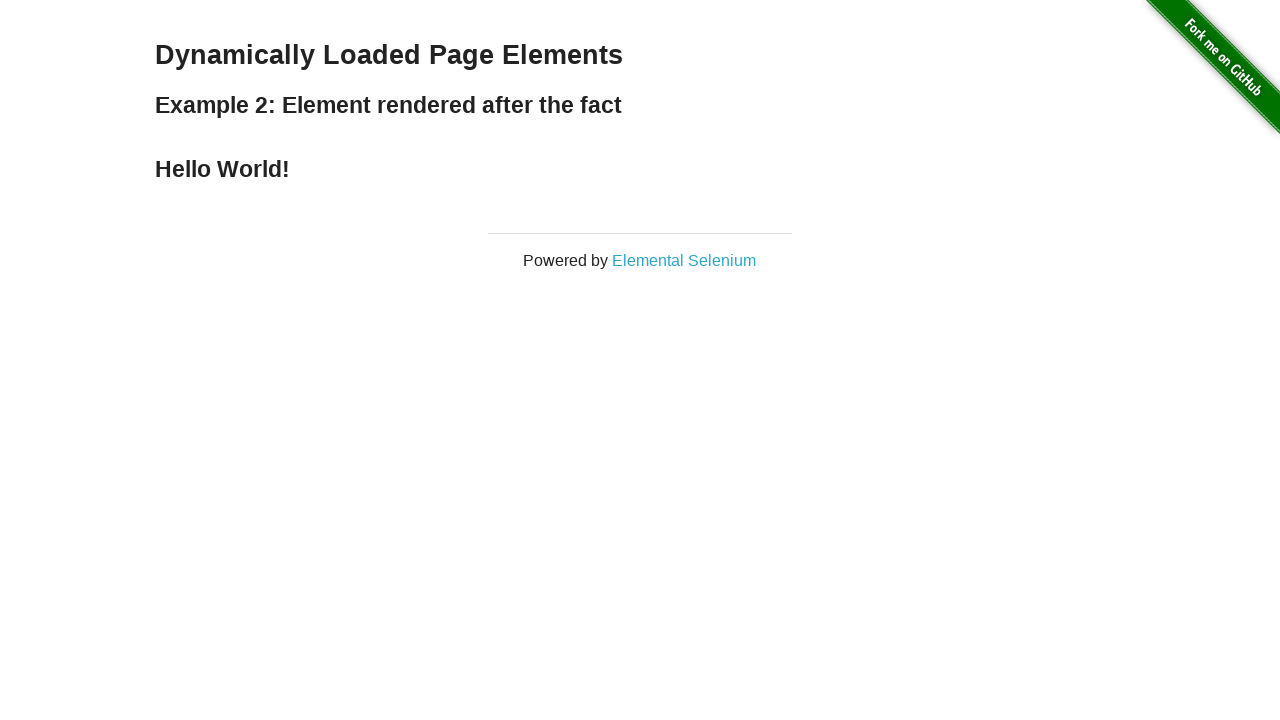

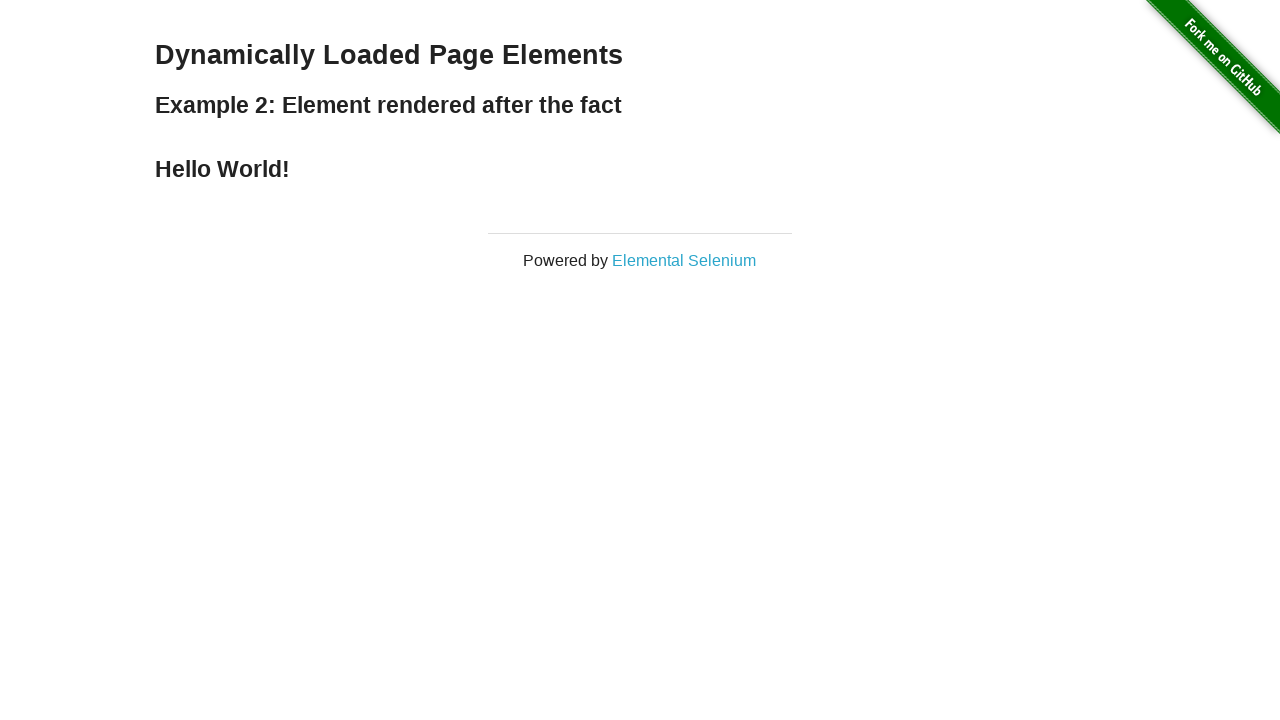